Opens Target main page and clicks on the shopping cart icon to view the cart

Starting URL: https://www.target.com/

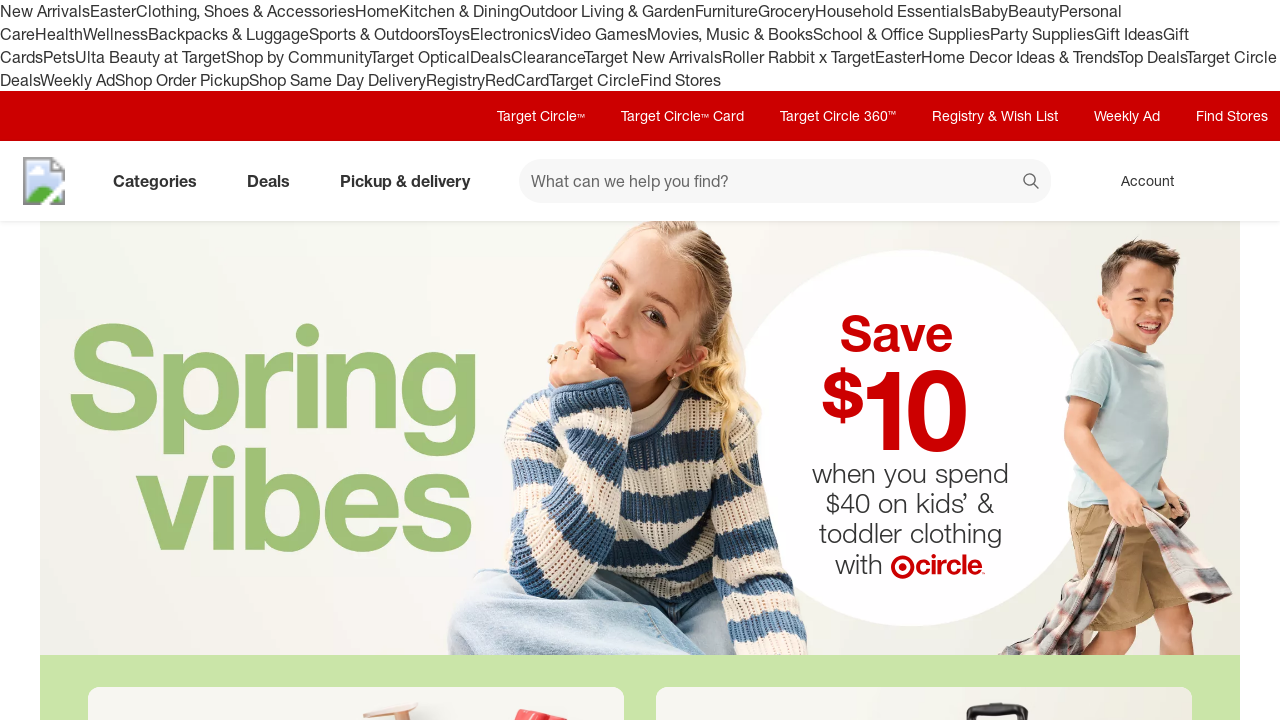

Navigated to Target main page
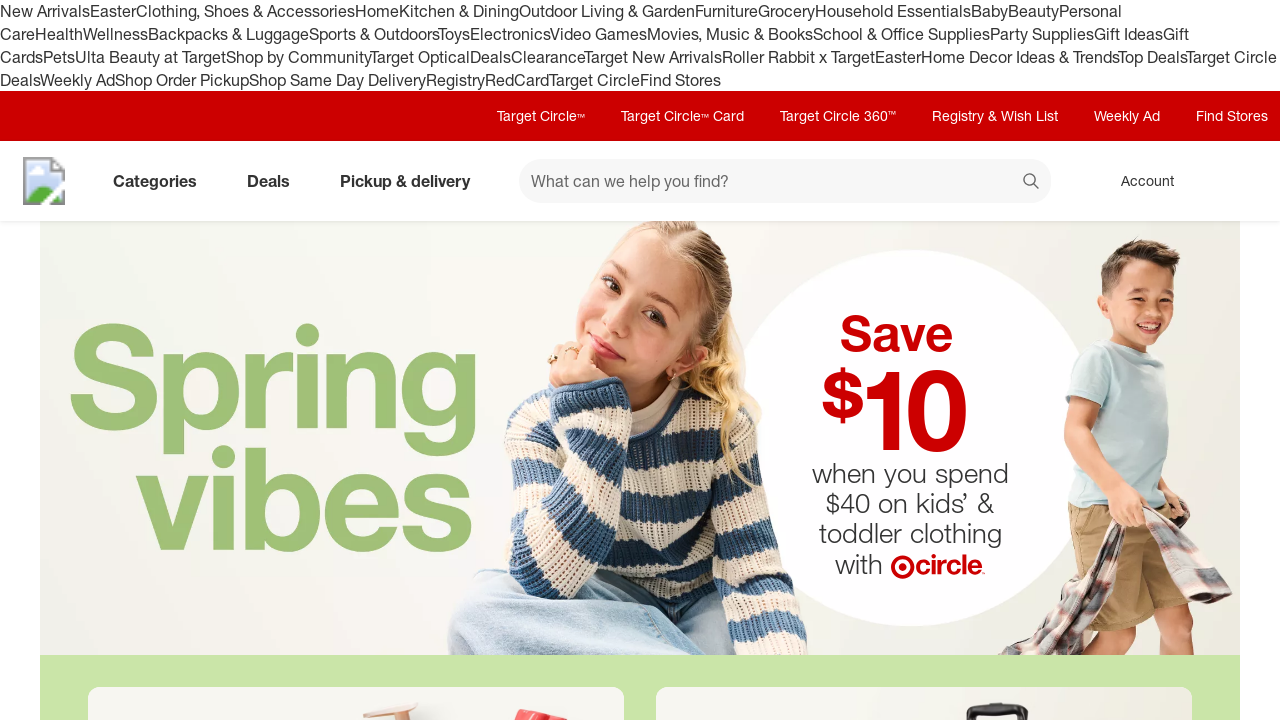

Clicked on the shopping cart icon at (1238, 181) on a[data-test='@web/CartLink']
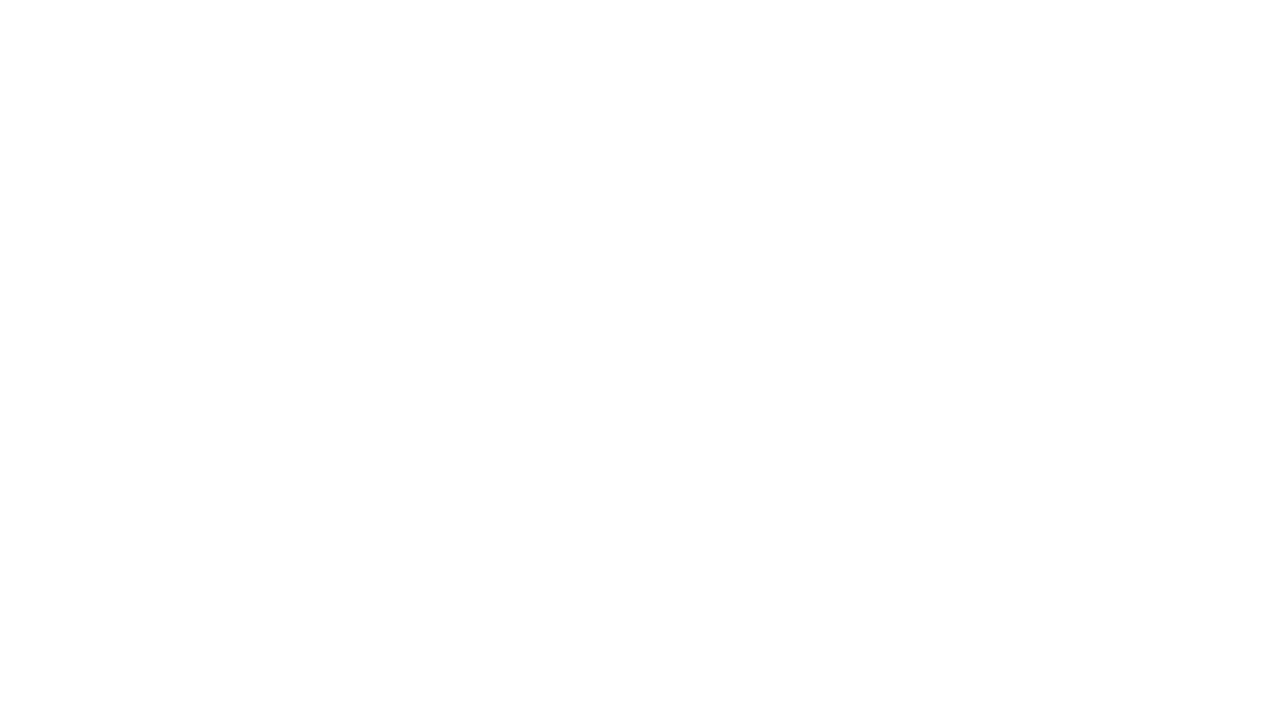

Cart page loaded and network idle
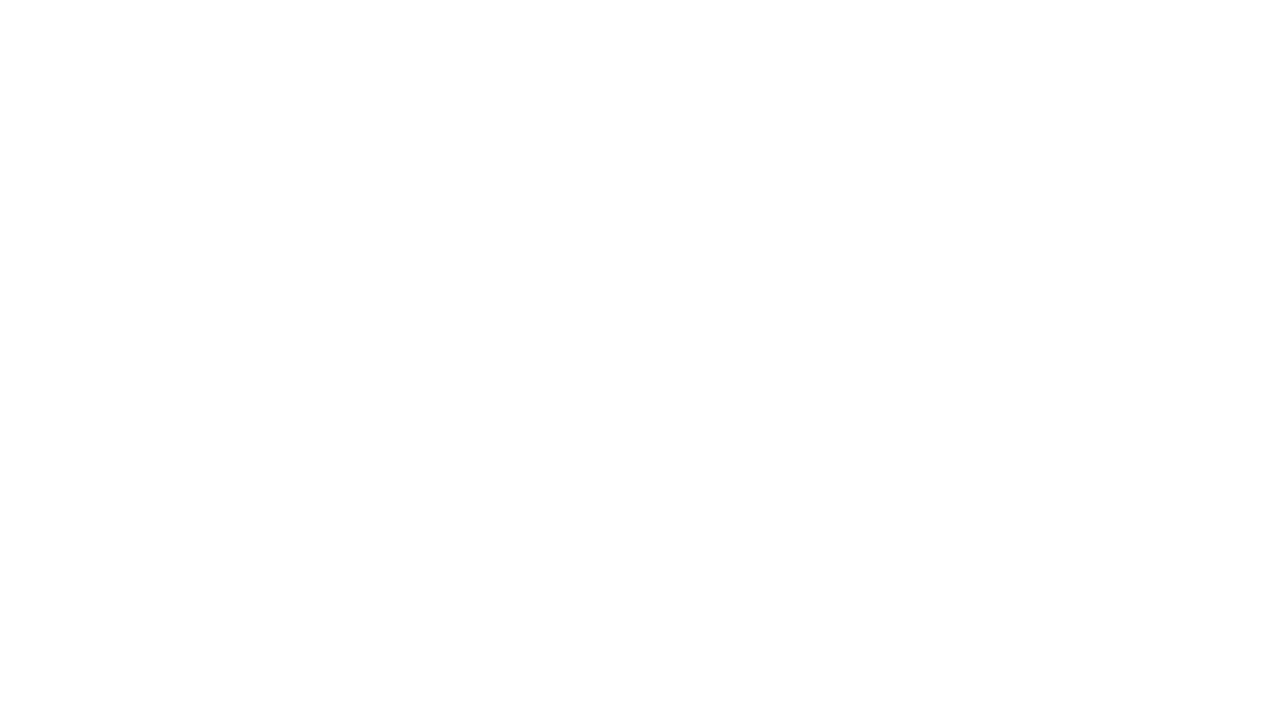

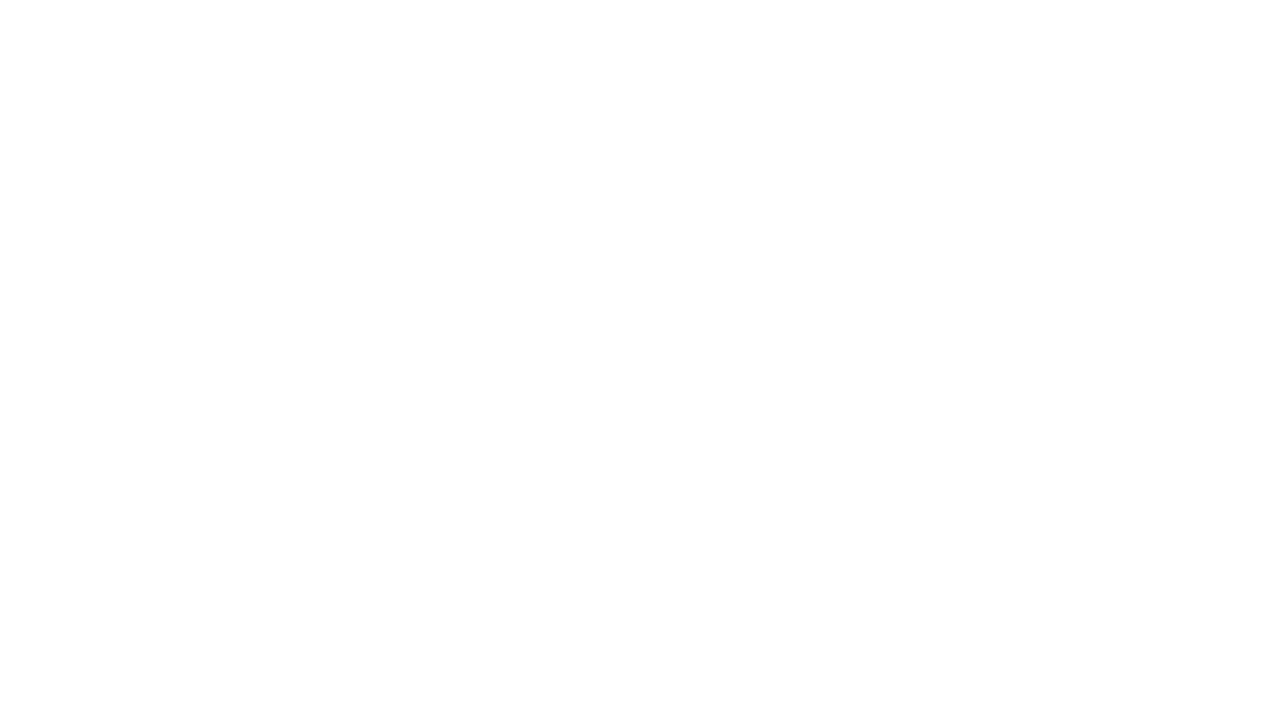